Interacts with a todo list application by checking existing items and adding a new todo item

Starting URL: https://lambdatest.github.io/sample-todo-app/

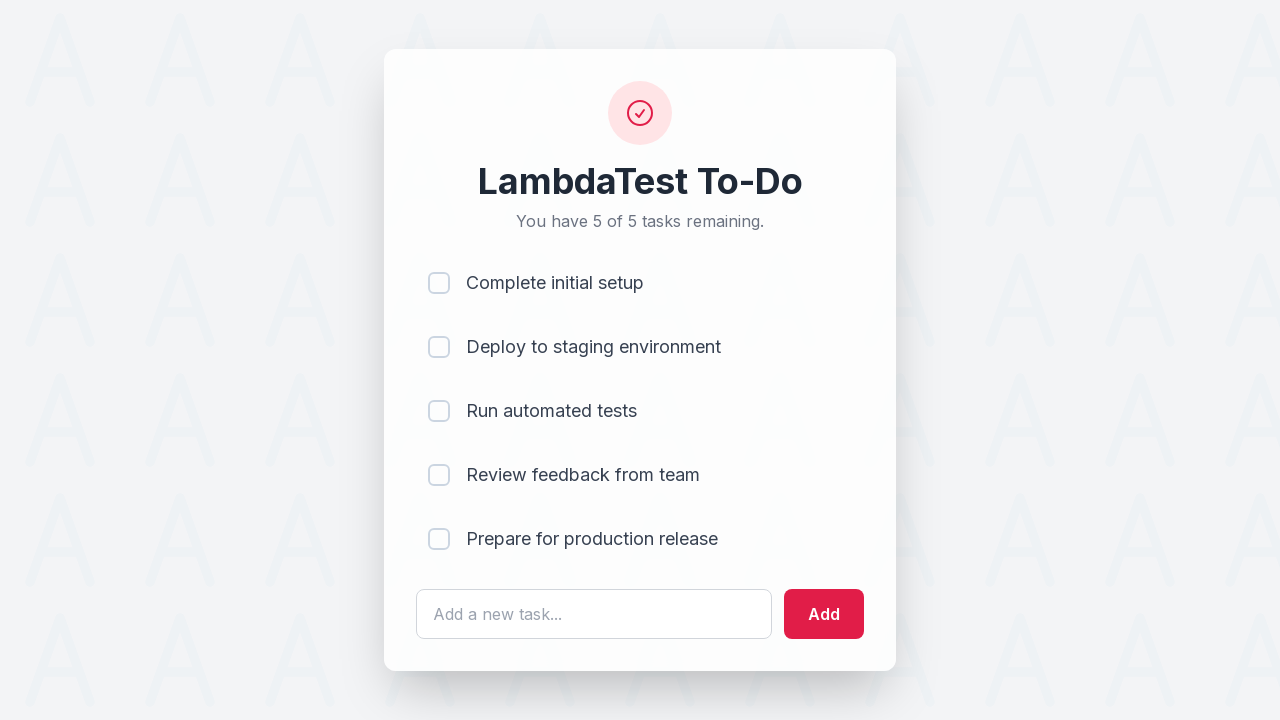

Checked first todo item at (439, 283) on input[name='li1']
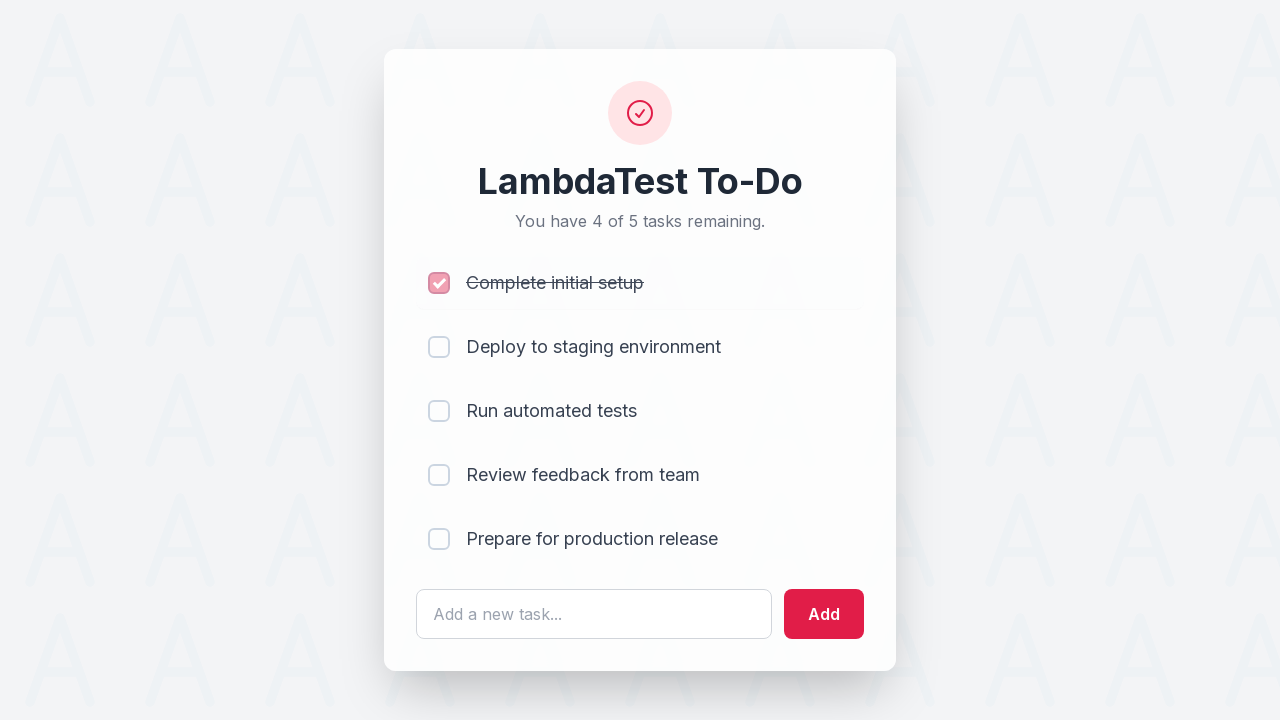

Checked second todo item at (439, 347) on input[name='li2']
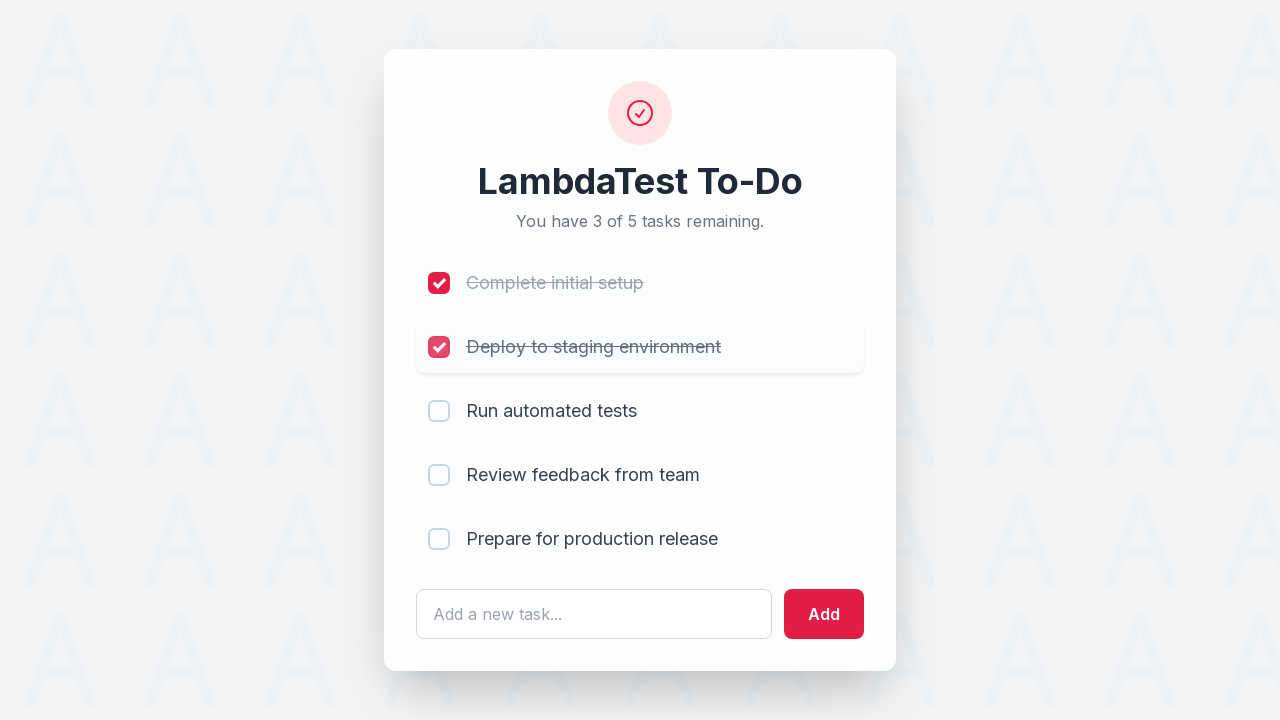

Filled todo text field with 'New Task Item' on #sampletodotext
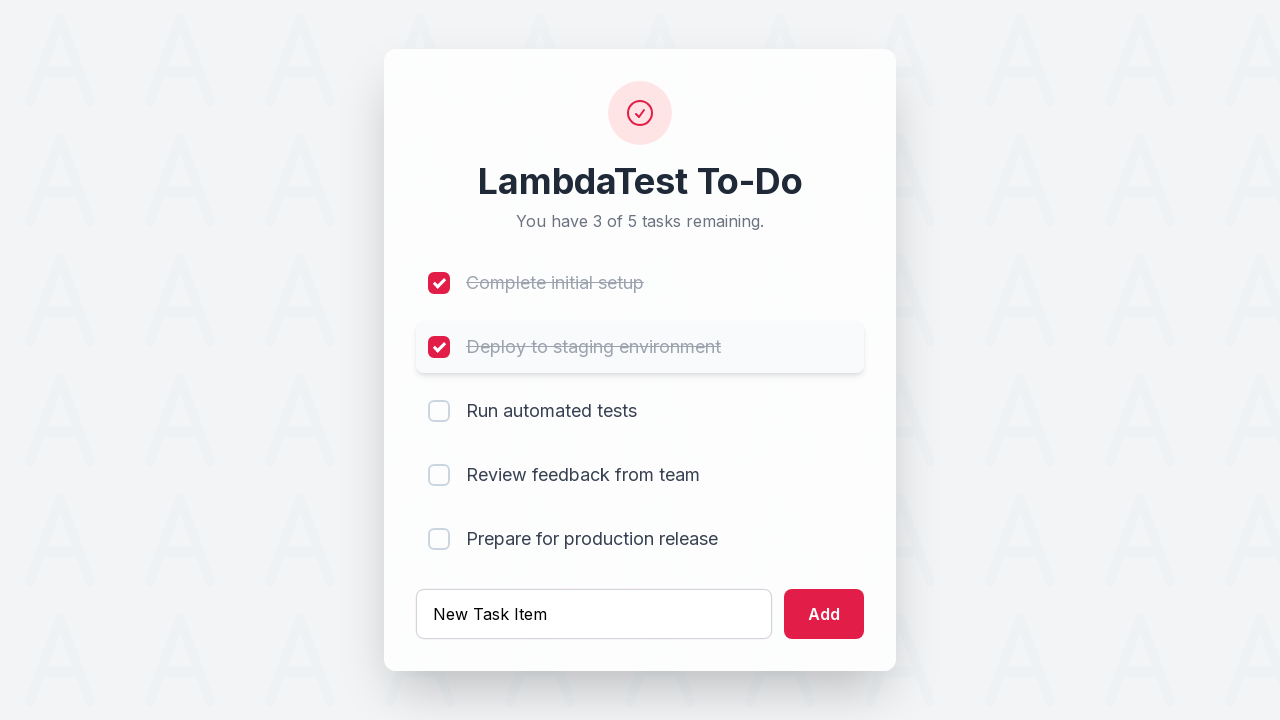

Clicked add button to create new todo item at (824, 614) on #addbutton
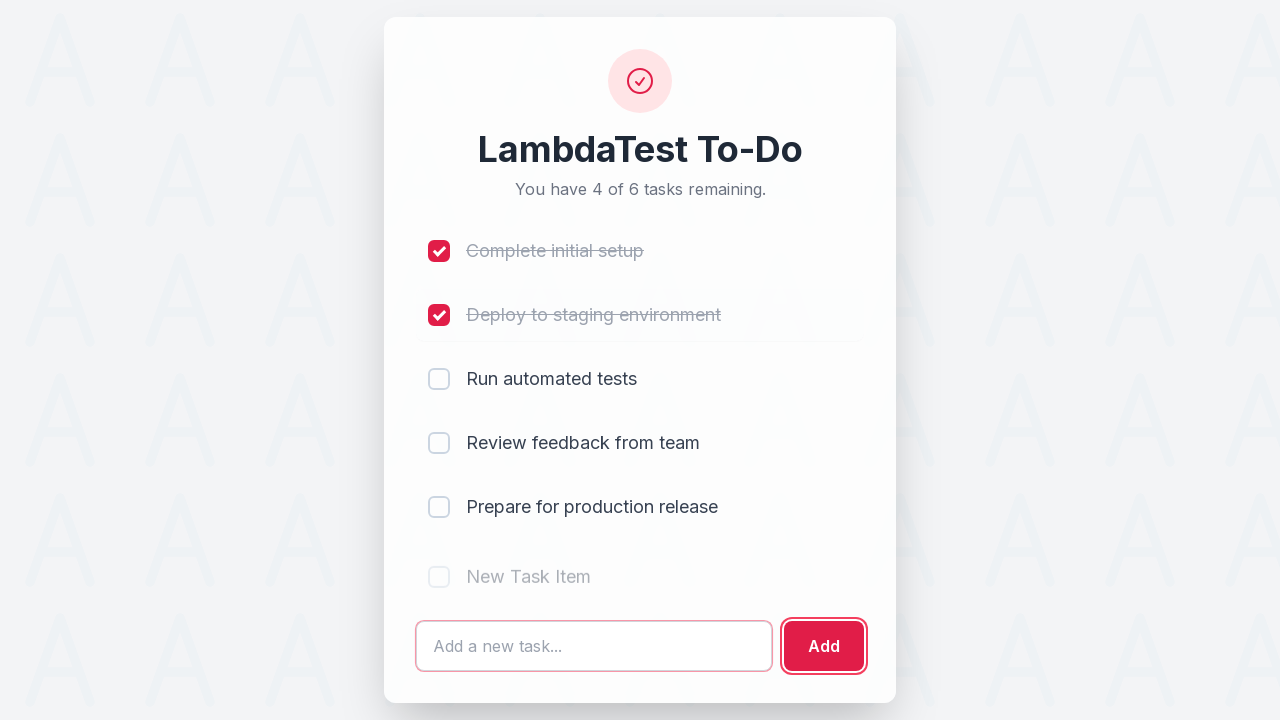

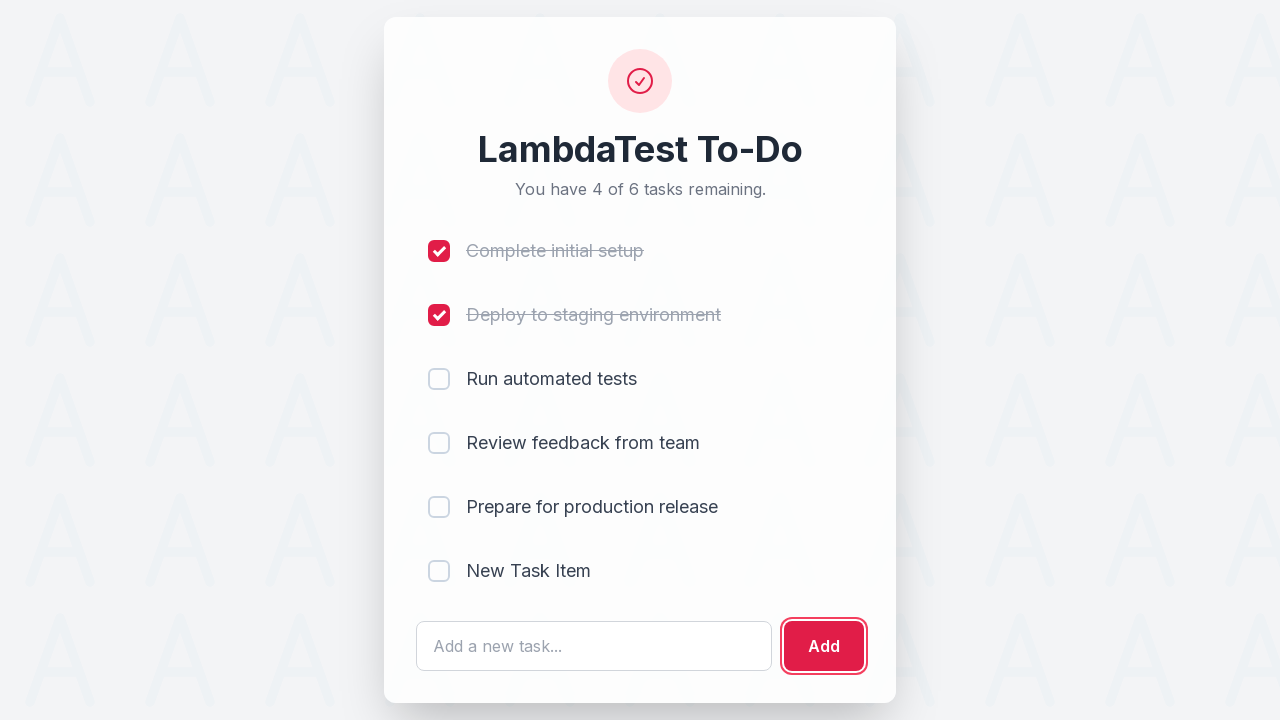